Tests that the complete all checkbox updates state when individual items are completed or cleared

Starting URL: https://demo.playwright.dev/todomvc

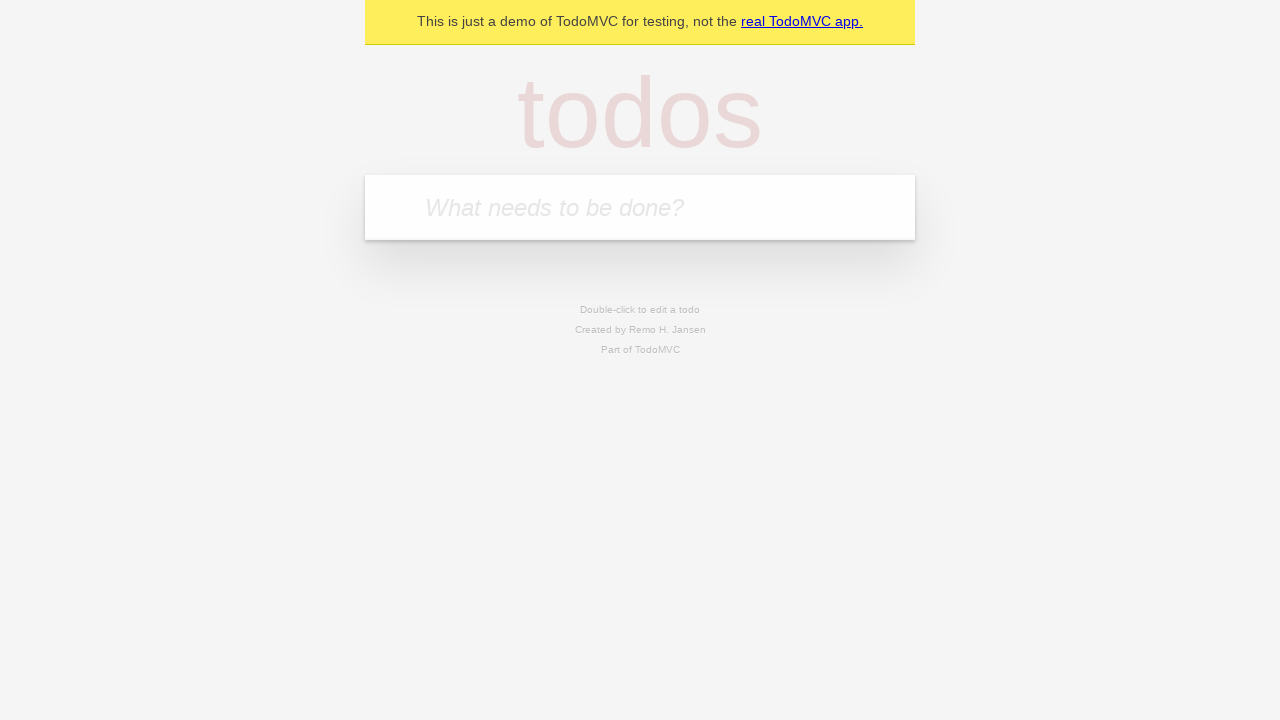

Filled todo input with 'buy some cheese' on internal:attr=[placeholder="What needs to be done?"i]
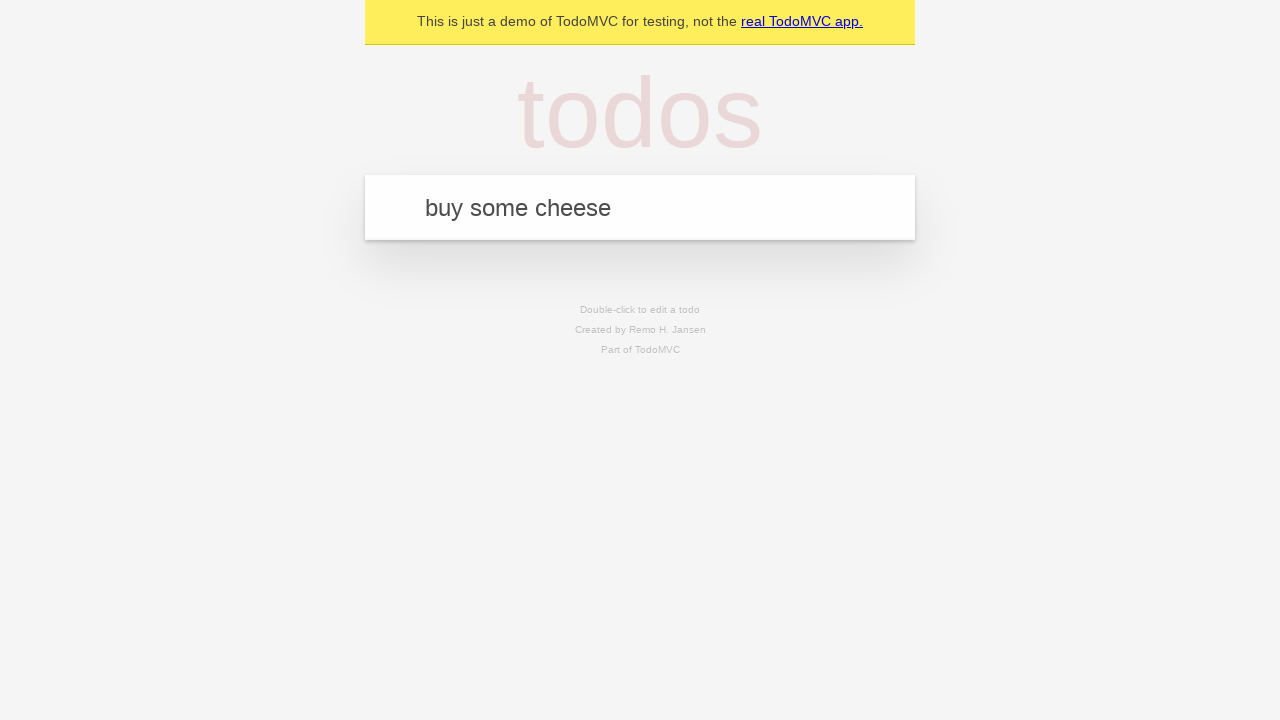

Pressed Enter to create first todo on internal:attr=[placeholder="What needs to be done?"i]
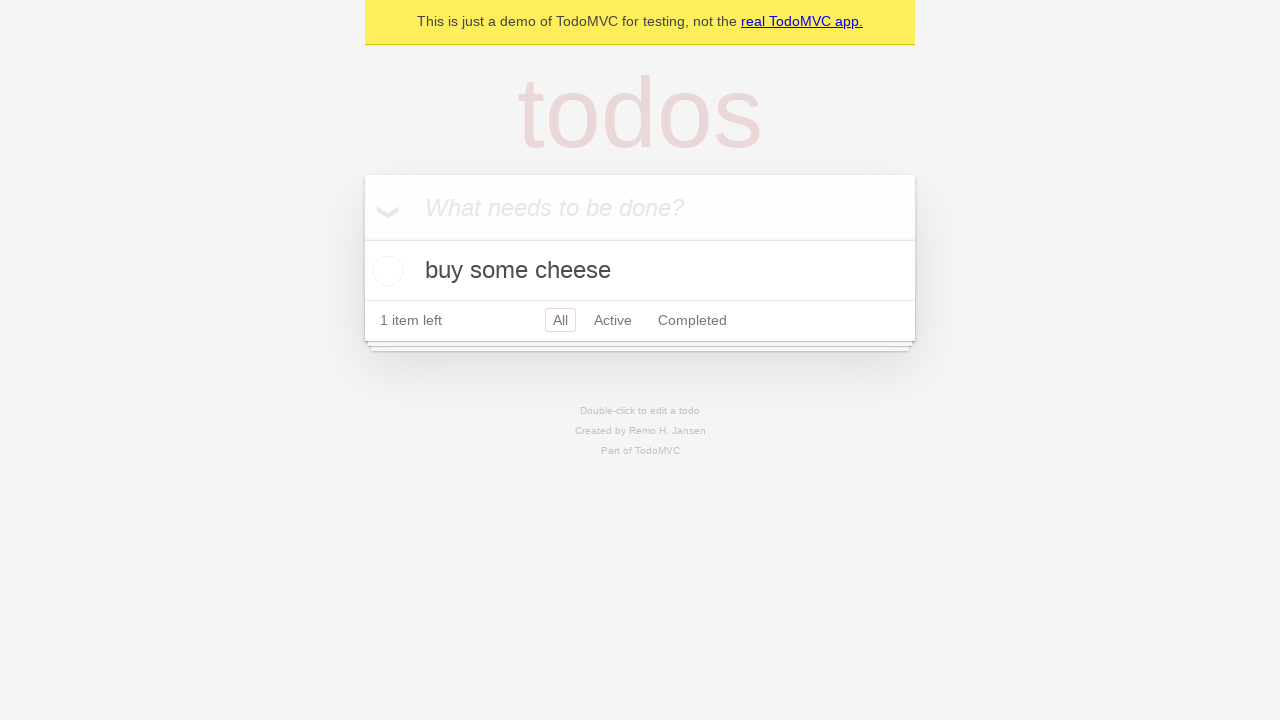

Filled todo input with 'feed the cat' on internal:attr=[placeholder="What needs to be done?"i]
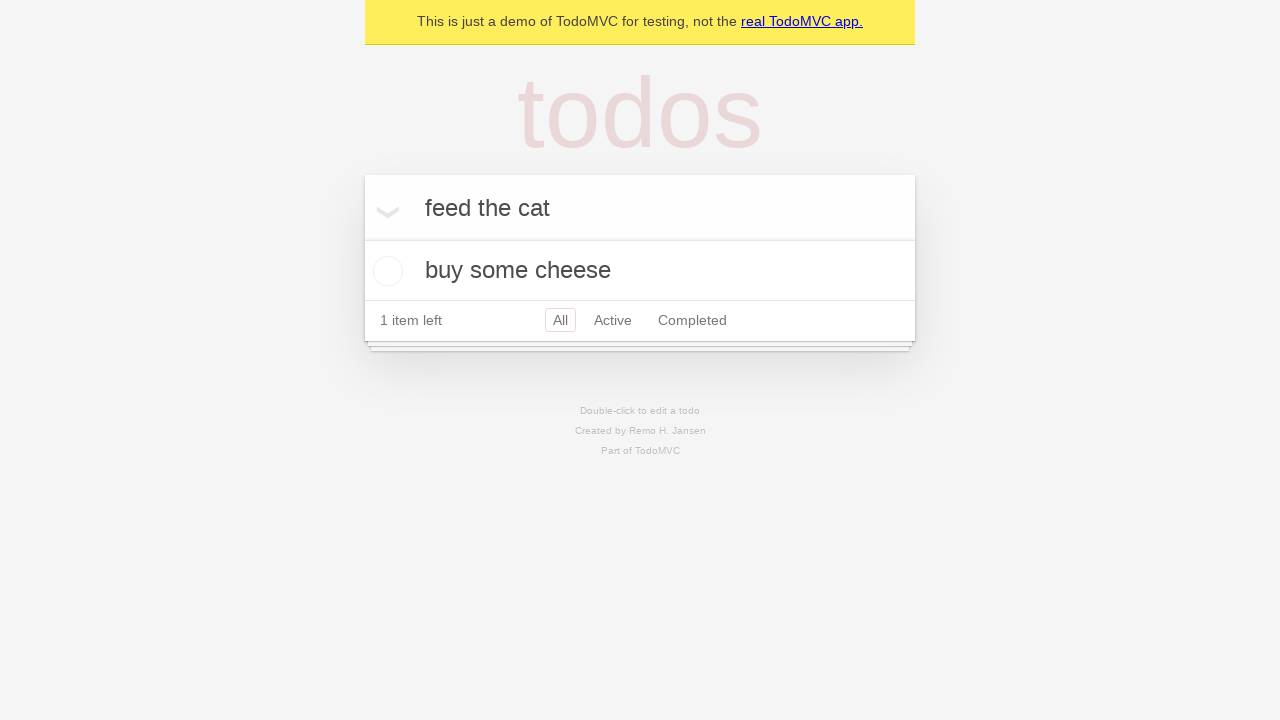

Pressed Enter to create second todo on internal:attr=[placeholder="What needs to be done?"i]
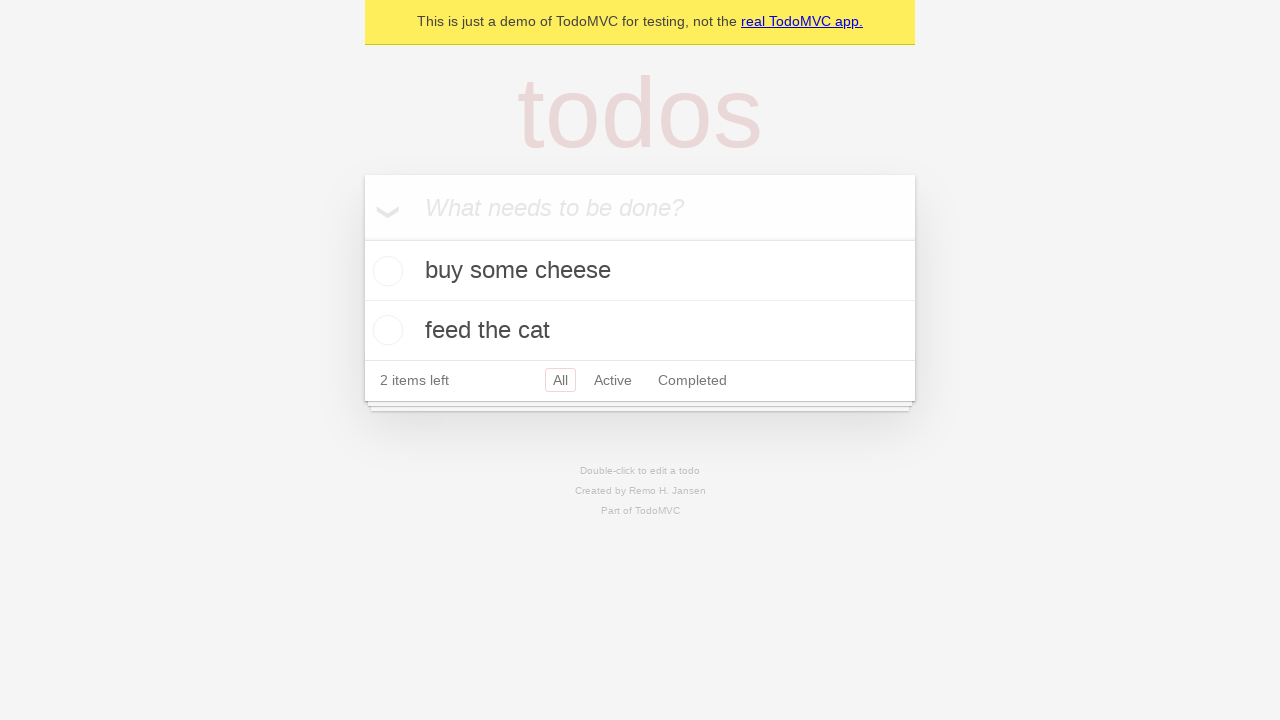

Filled todo input with 'book a doctors appointment' on internal:attr=[placeholder="What needs to be done?"i]
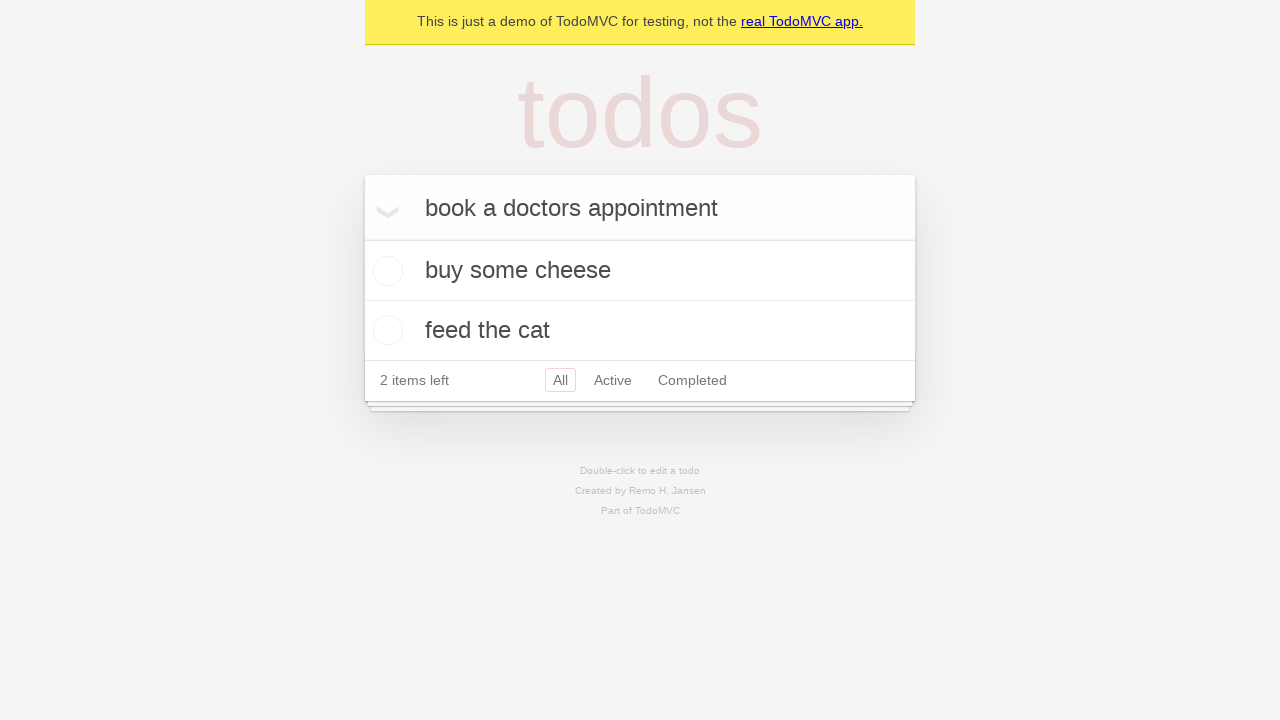

Pressed Enter to create third todo on internal:attr=[placeholder="What needs to be done?"i]
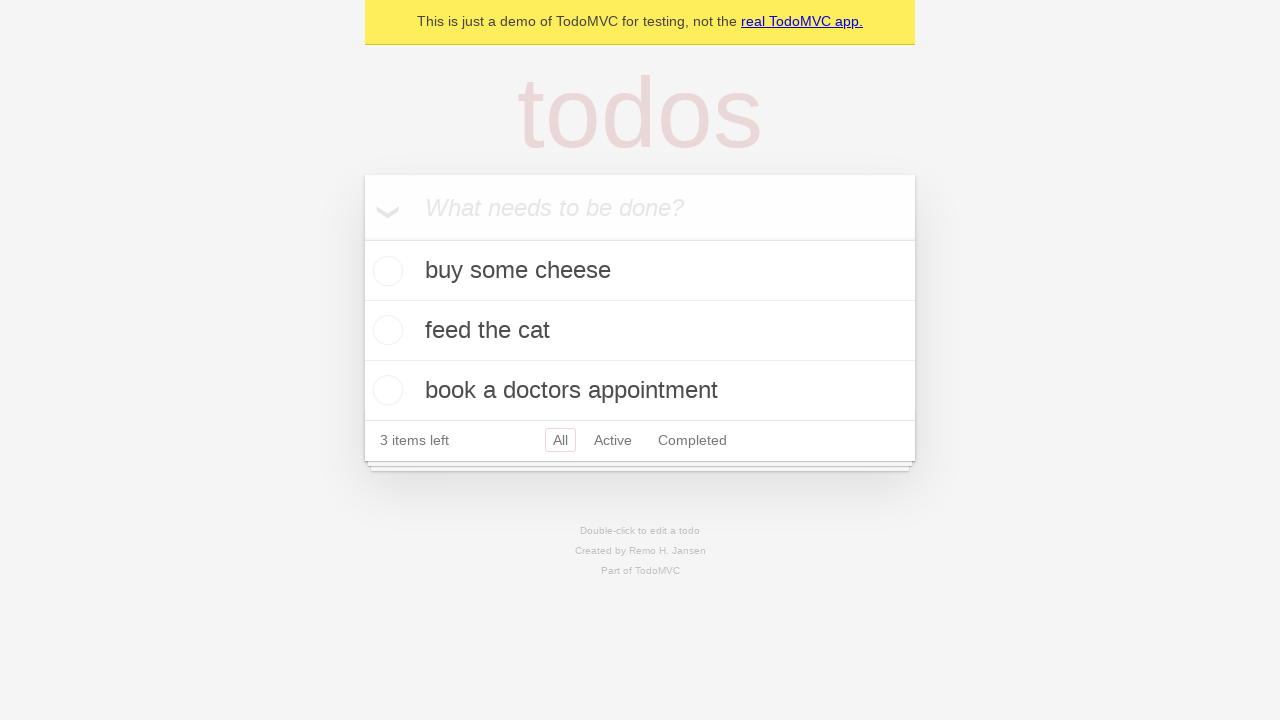

Checked 'Mark all as complete' checkbox to complete all todos at (362, 238) on internal:label="Mark all as complete"i
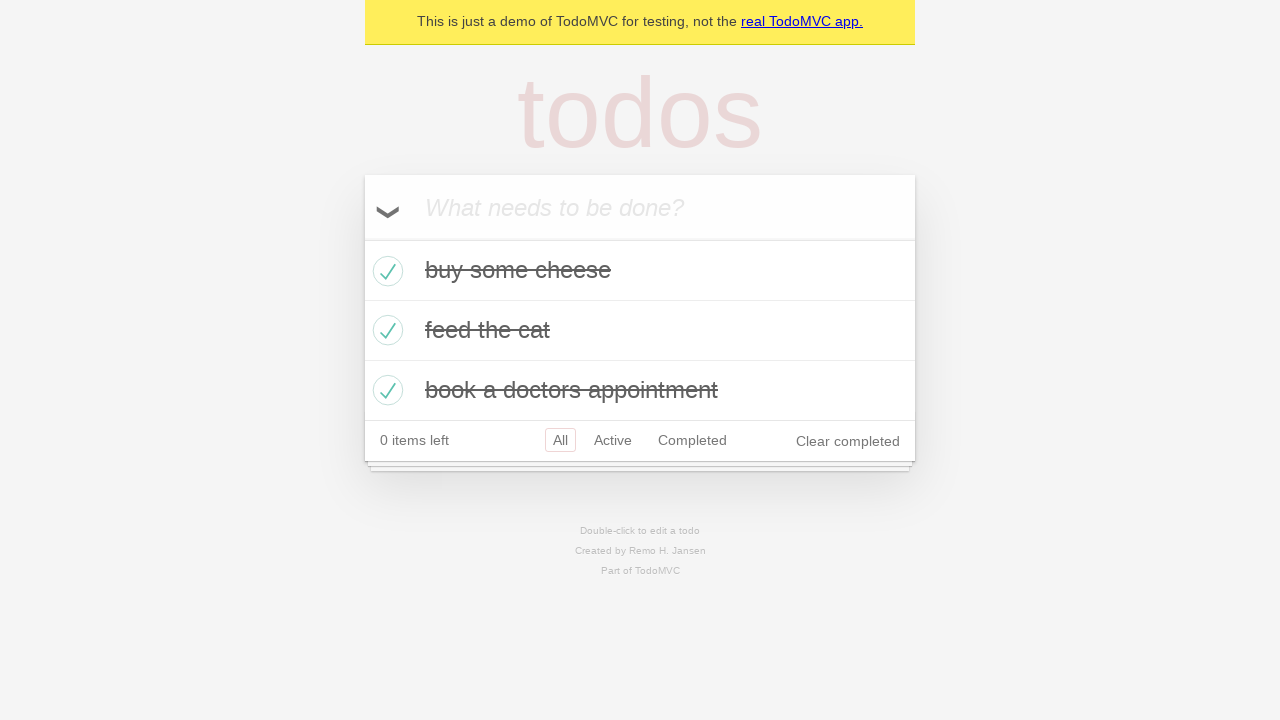

Unchecked first todo checkbox at (385, 271) on internal:testid=[data-testid="todo-item"s] >> nth=0 >> internal:role=checkbox
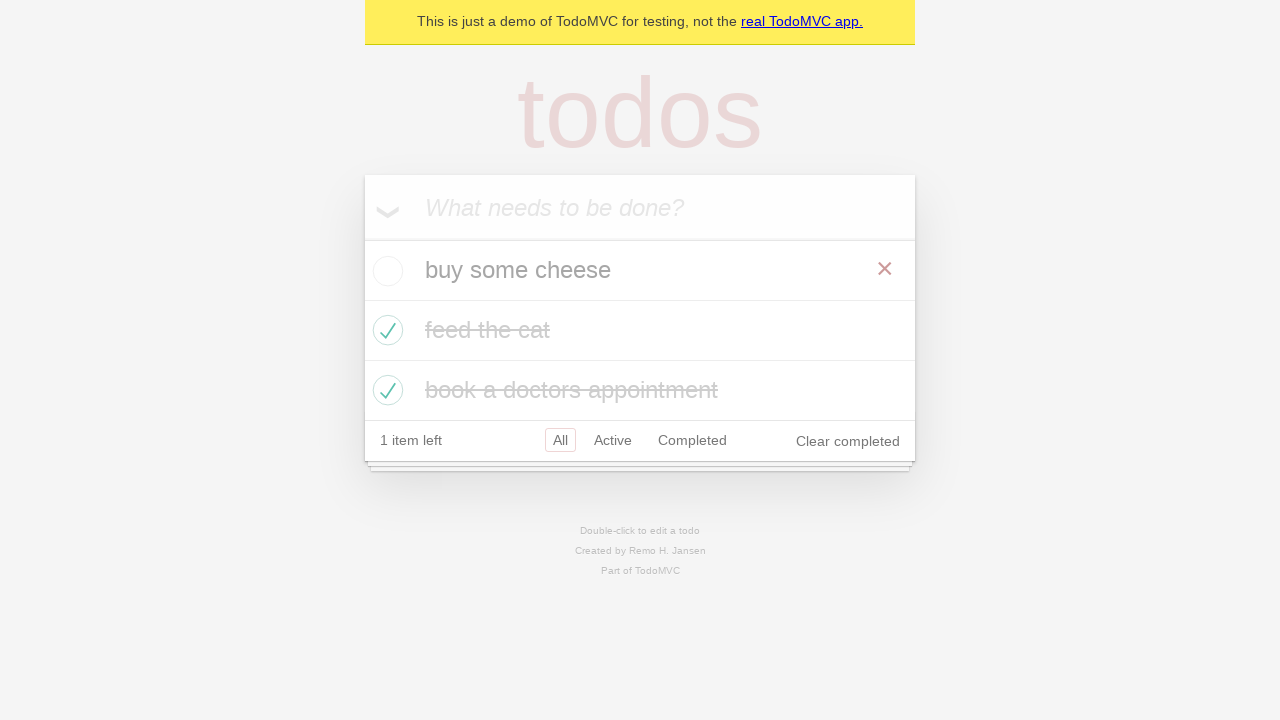

Rechecked first todo checkbox at (385, 271) on internal:testid=[data-testid="todo-item"s] >> nth=0 >> internal:role=checkbox
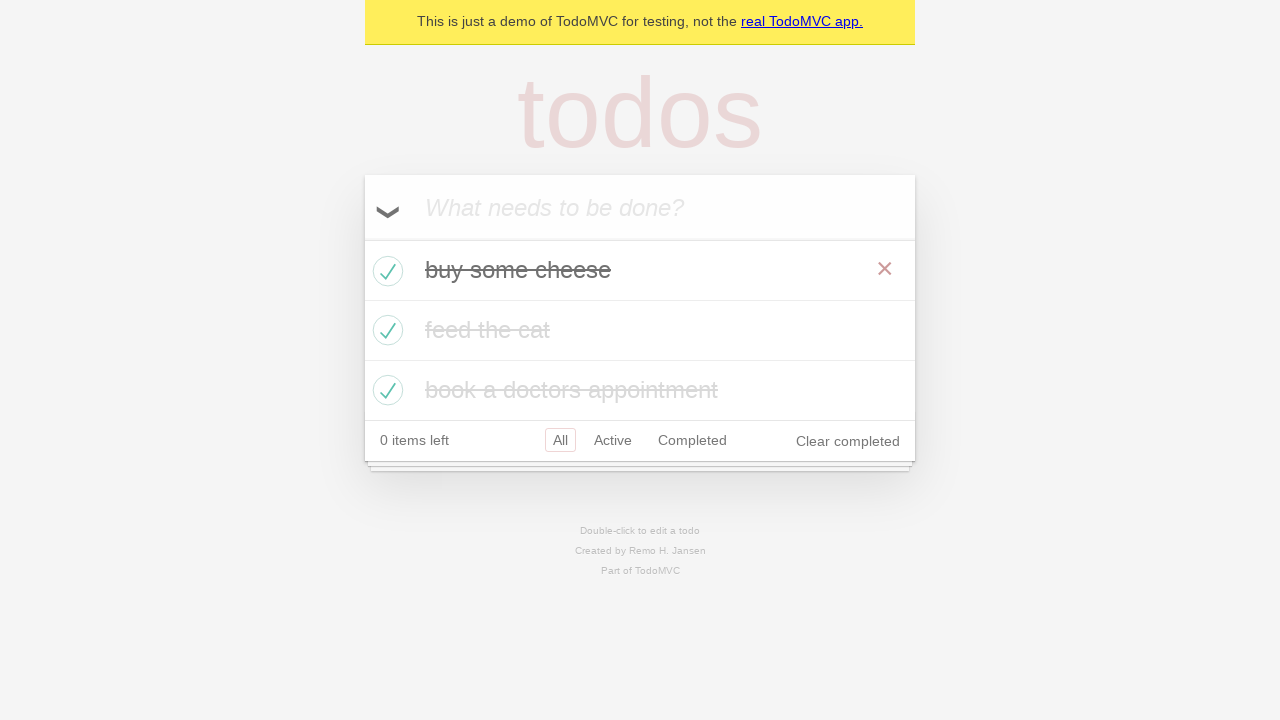

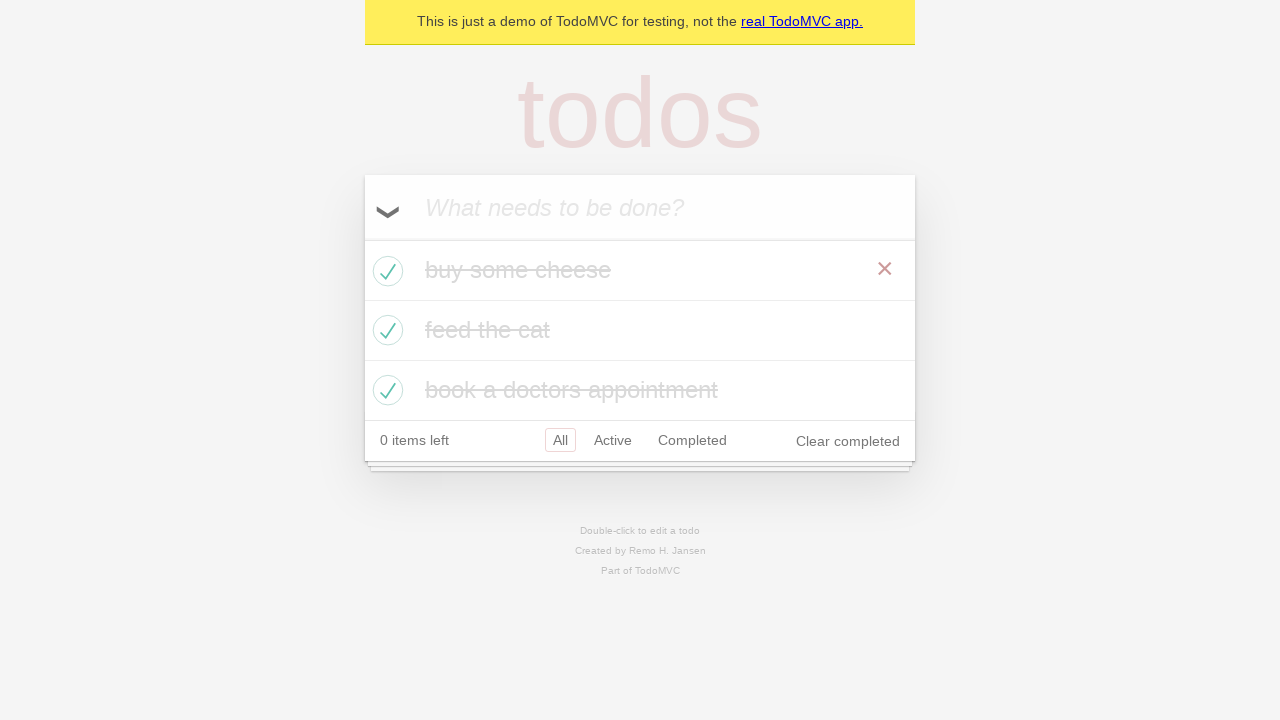